Navigates to a dashboard page and performs a horizontal scroll to the left

Starting URL: https://dashboards.handmadeinteractive.com/jasonlove/

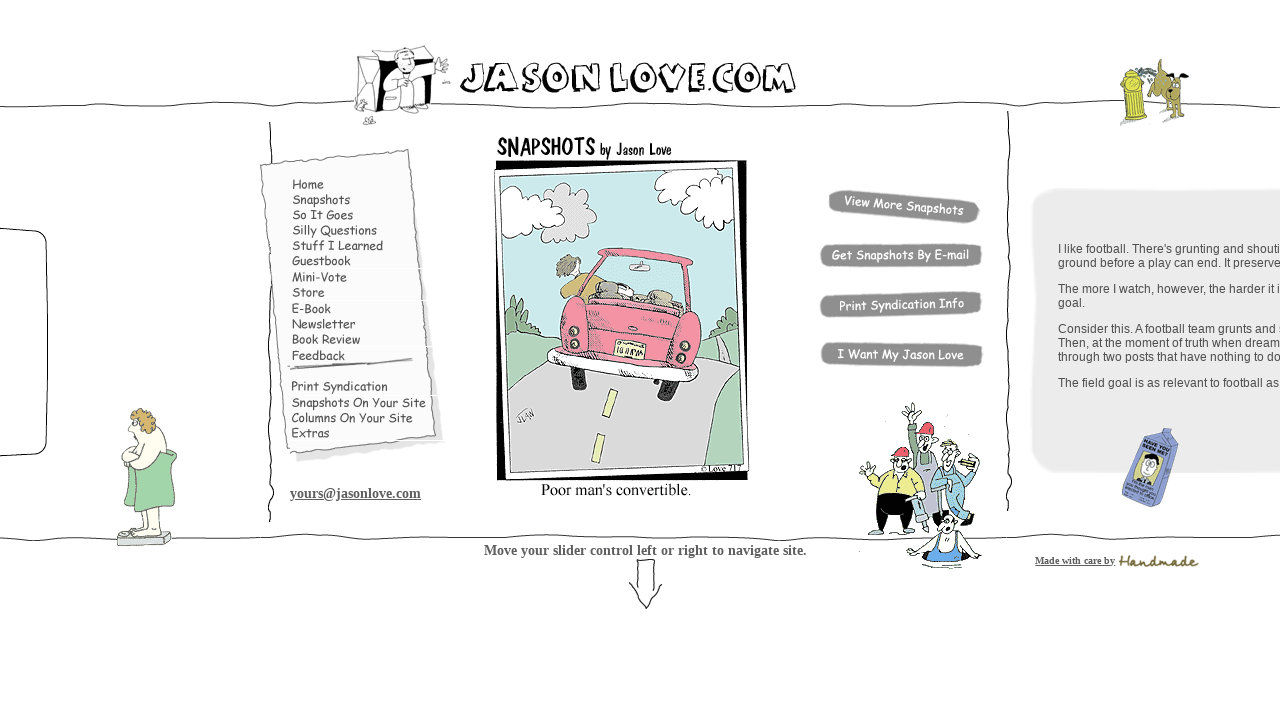

Navigated to dashboard page
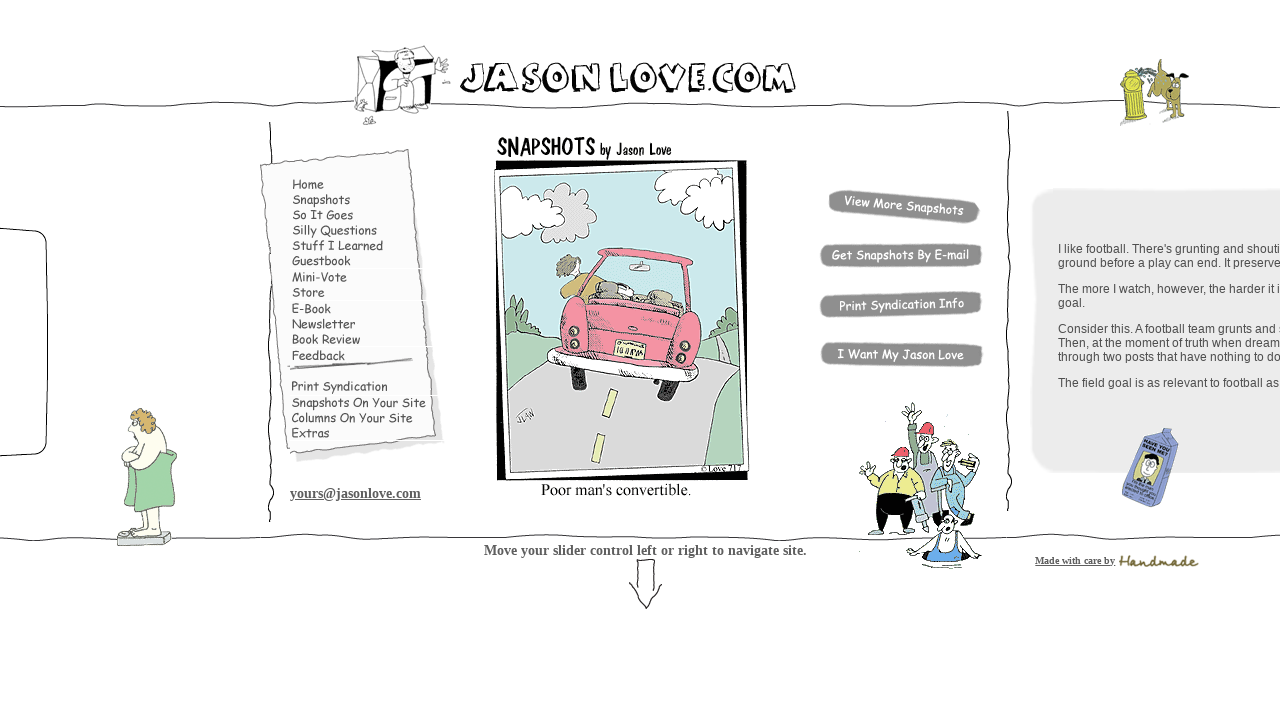

Scrolled horizontally to the left by 1000 pixels
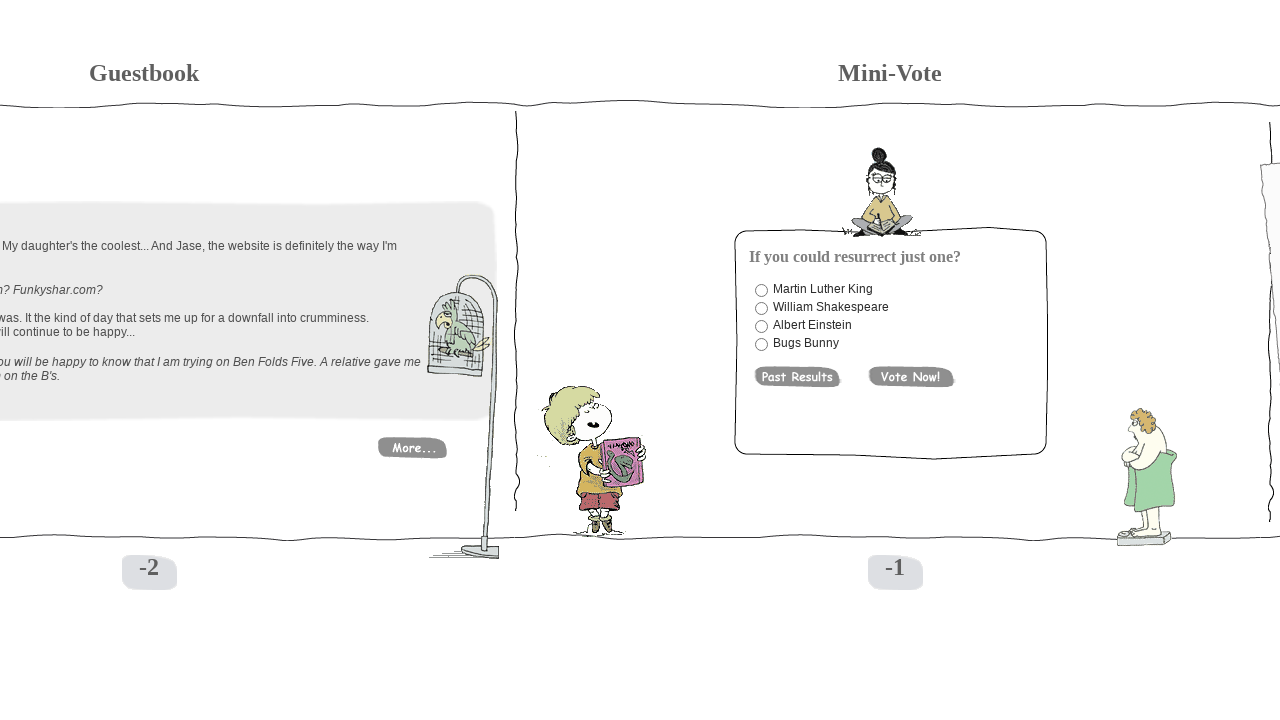

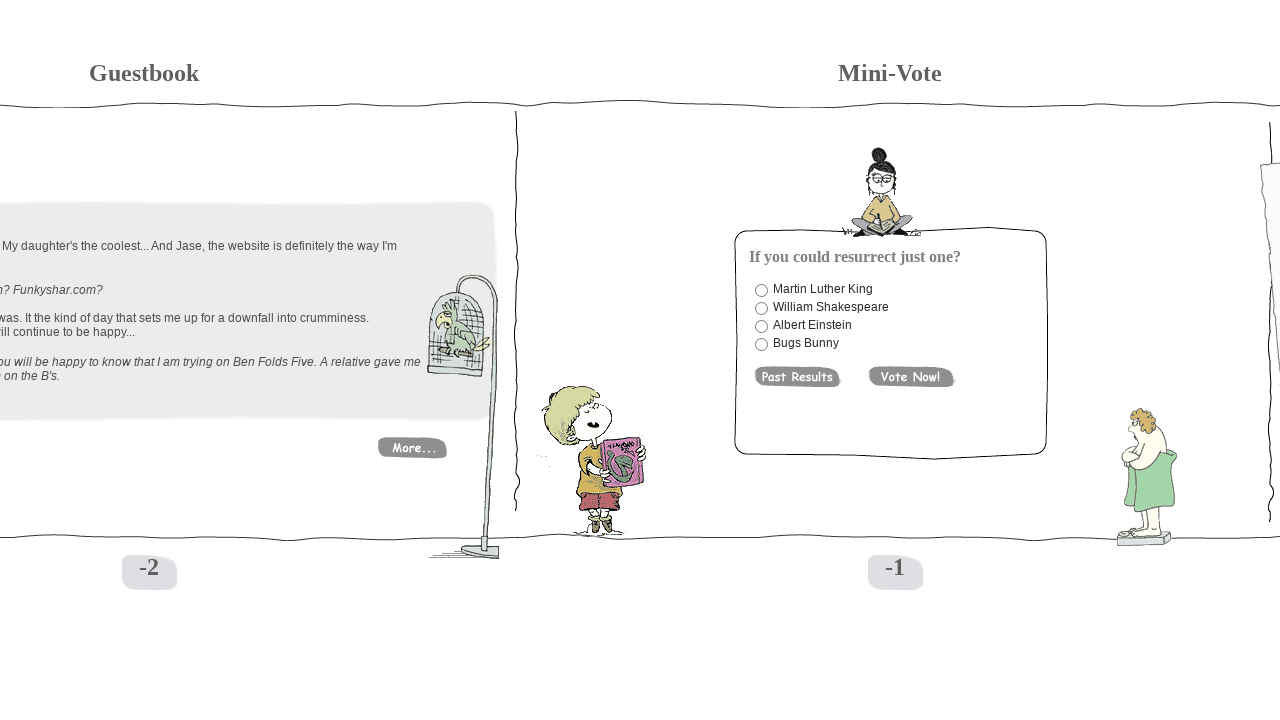